Navigates to YouTube homepage and verifies the page title equals "YouTube"

Starting URL: https://youtube.com

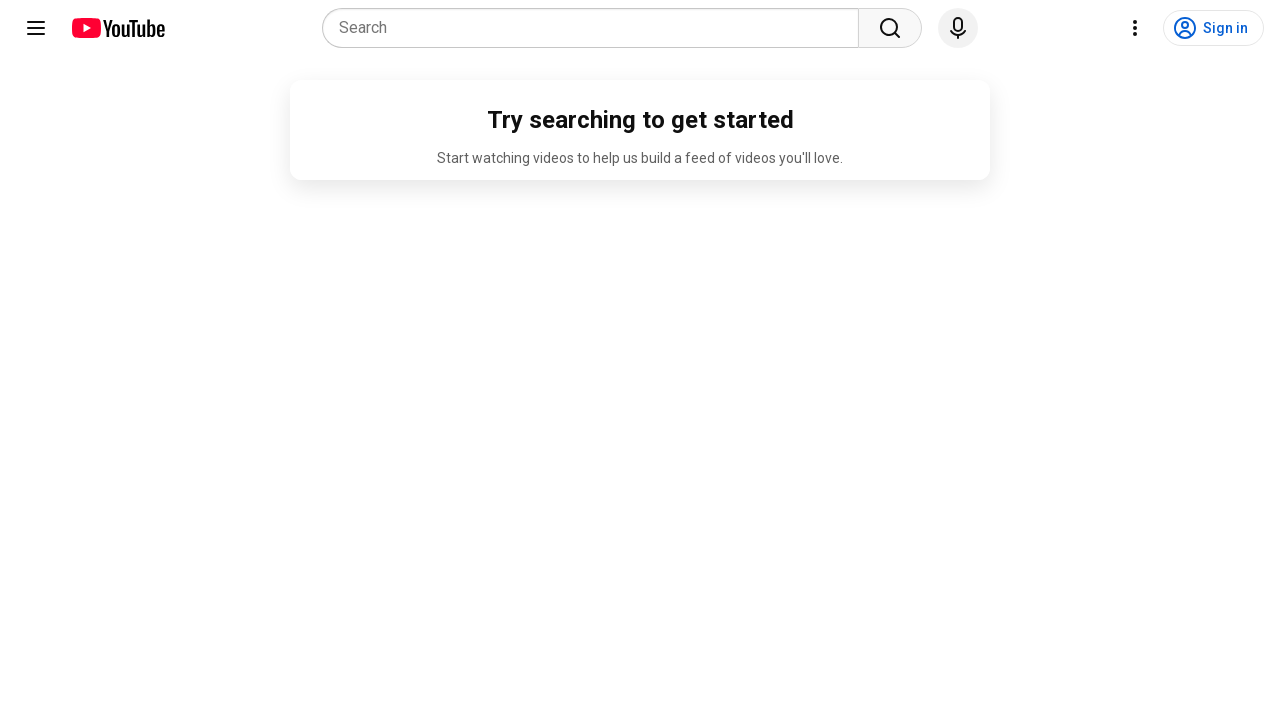

Set viewport size to 1920x1080
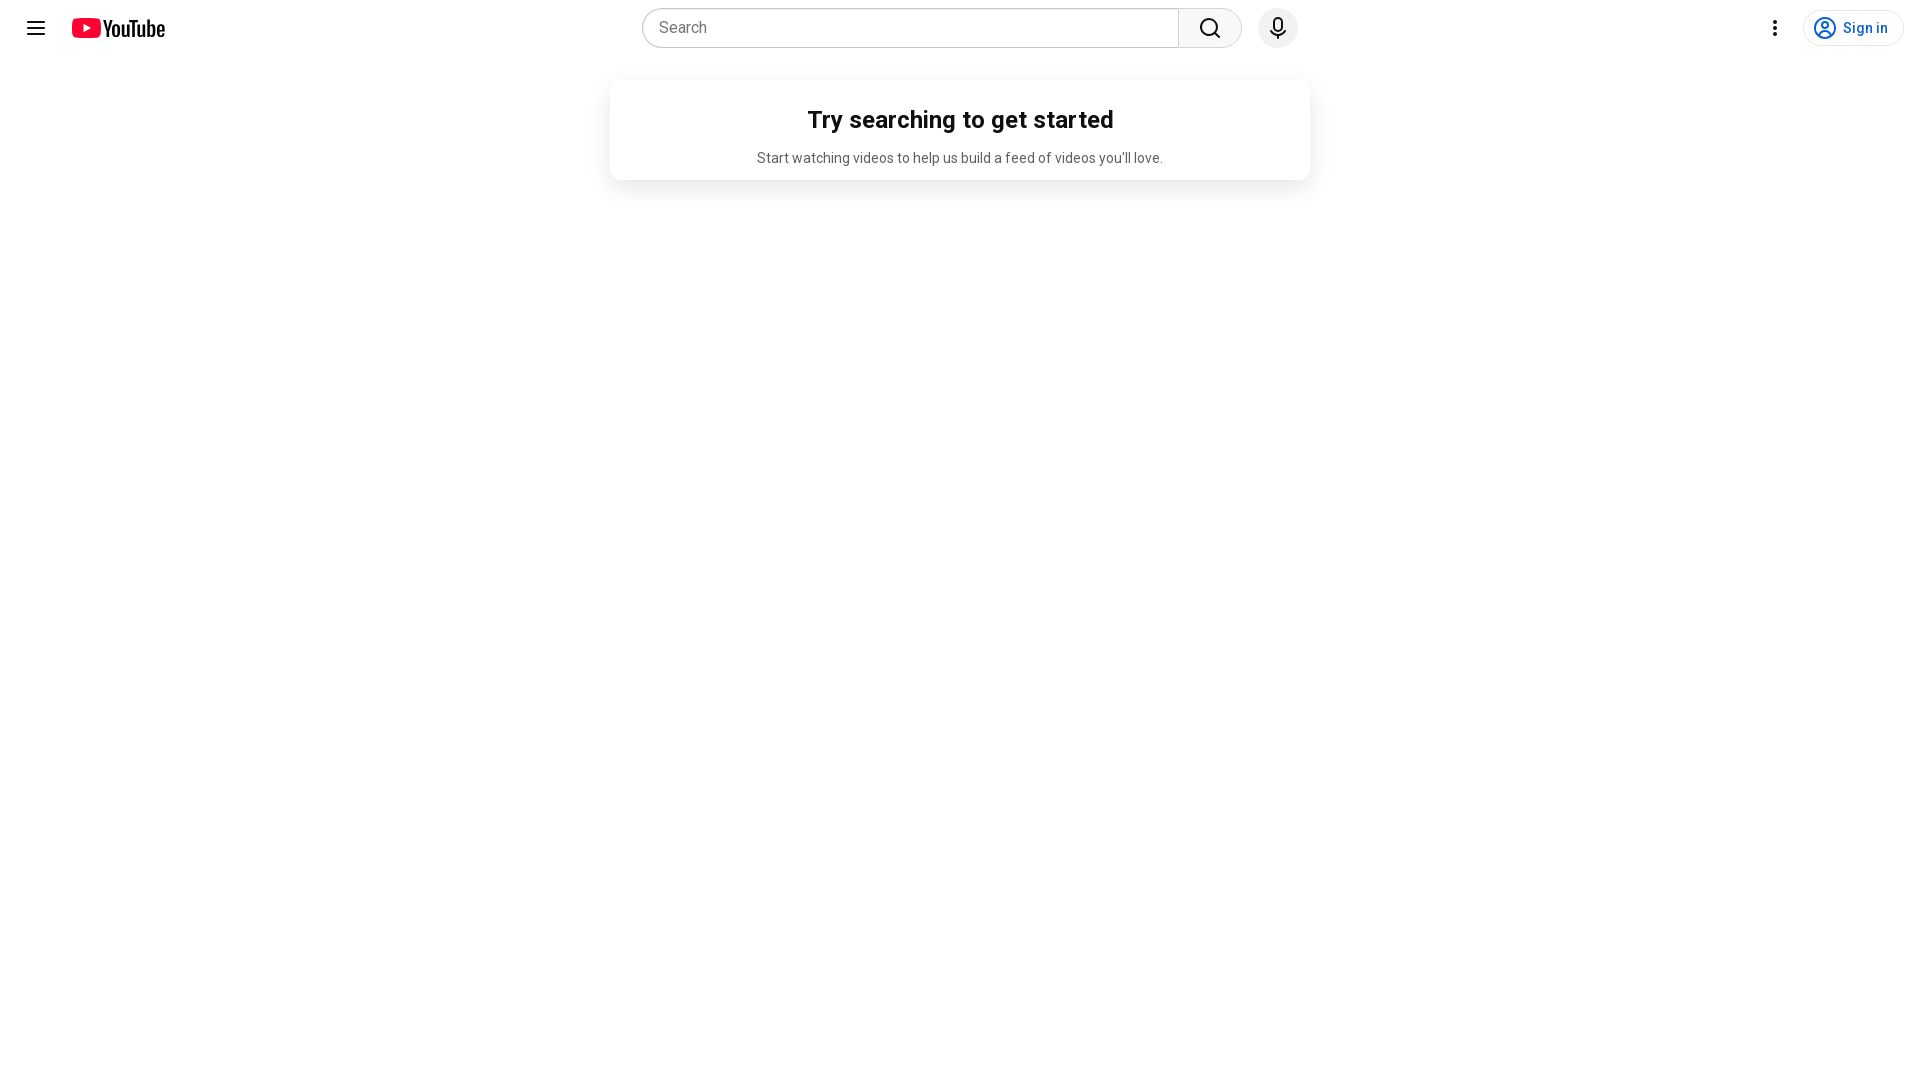

Retrieved page title
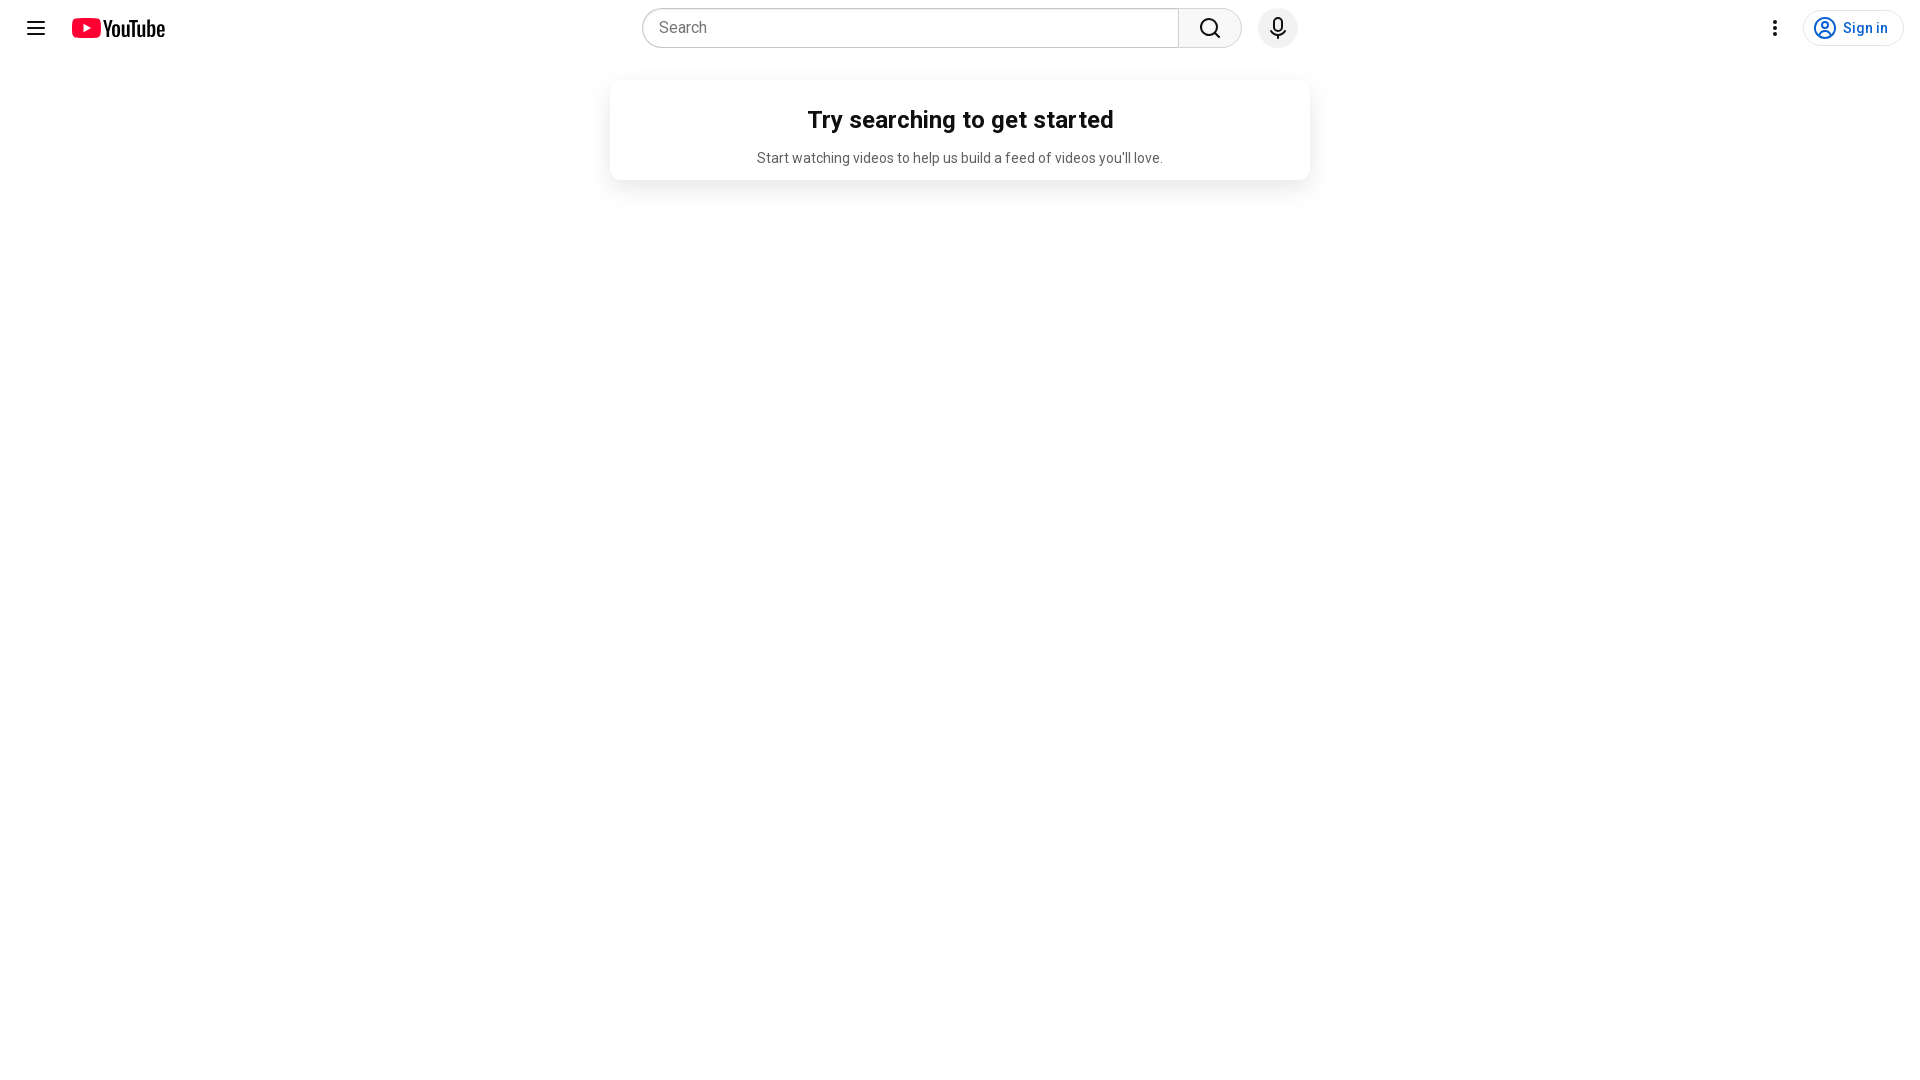

Page title verified as 'YouTube'
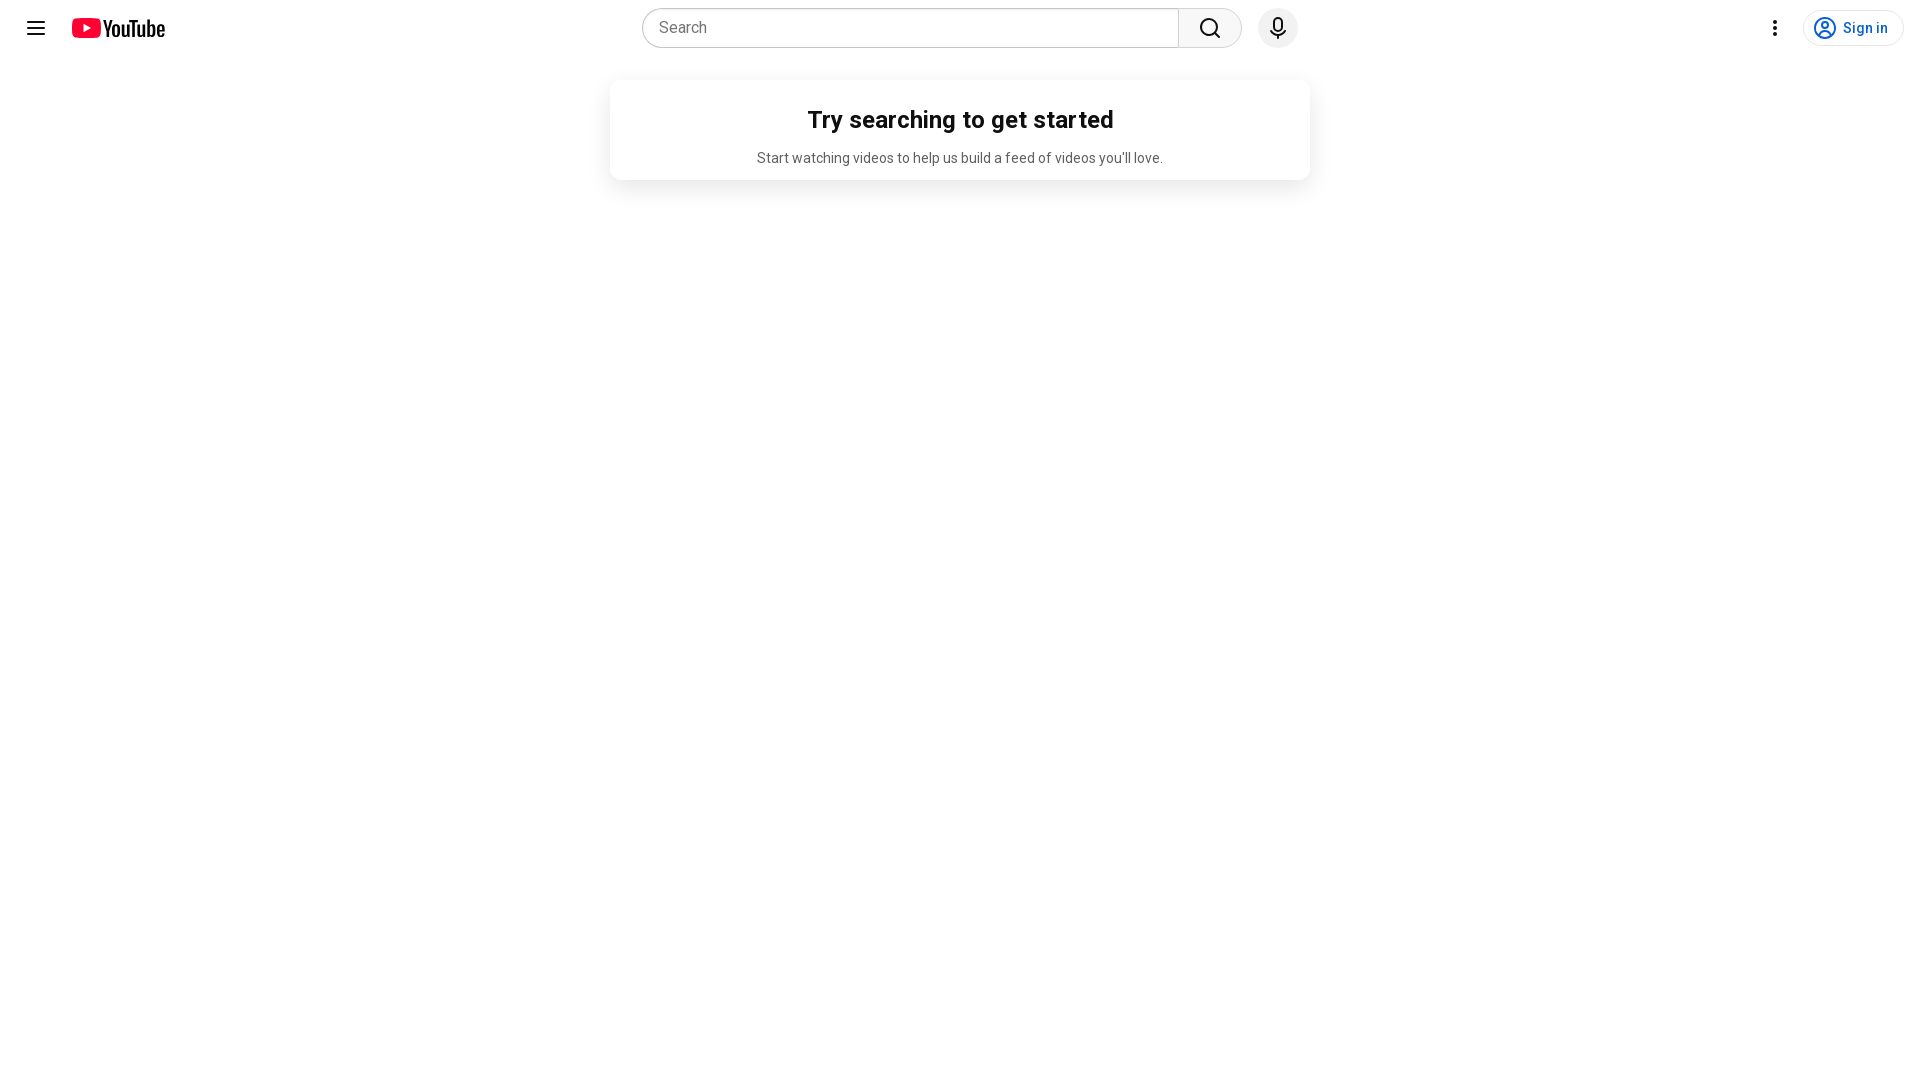

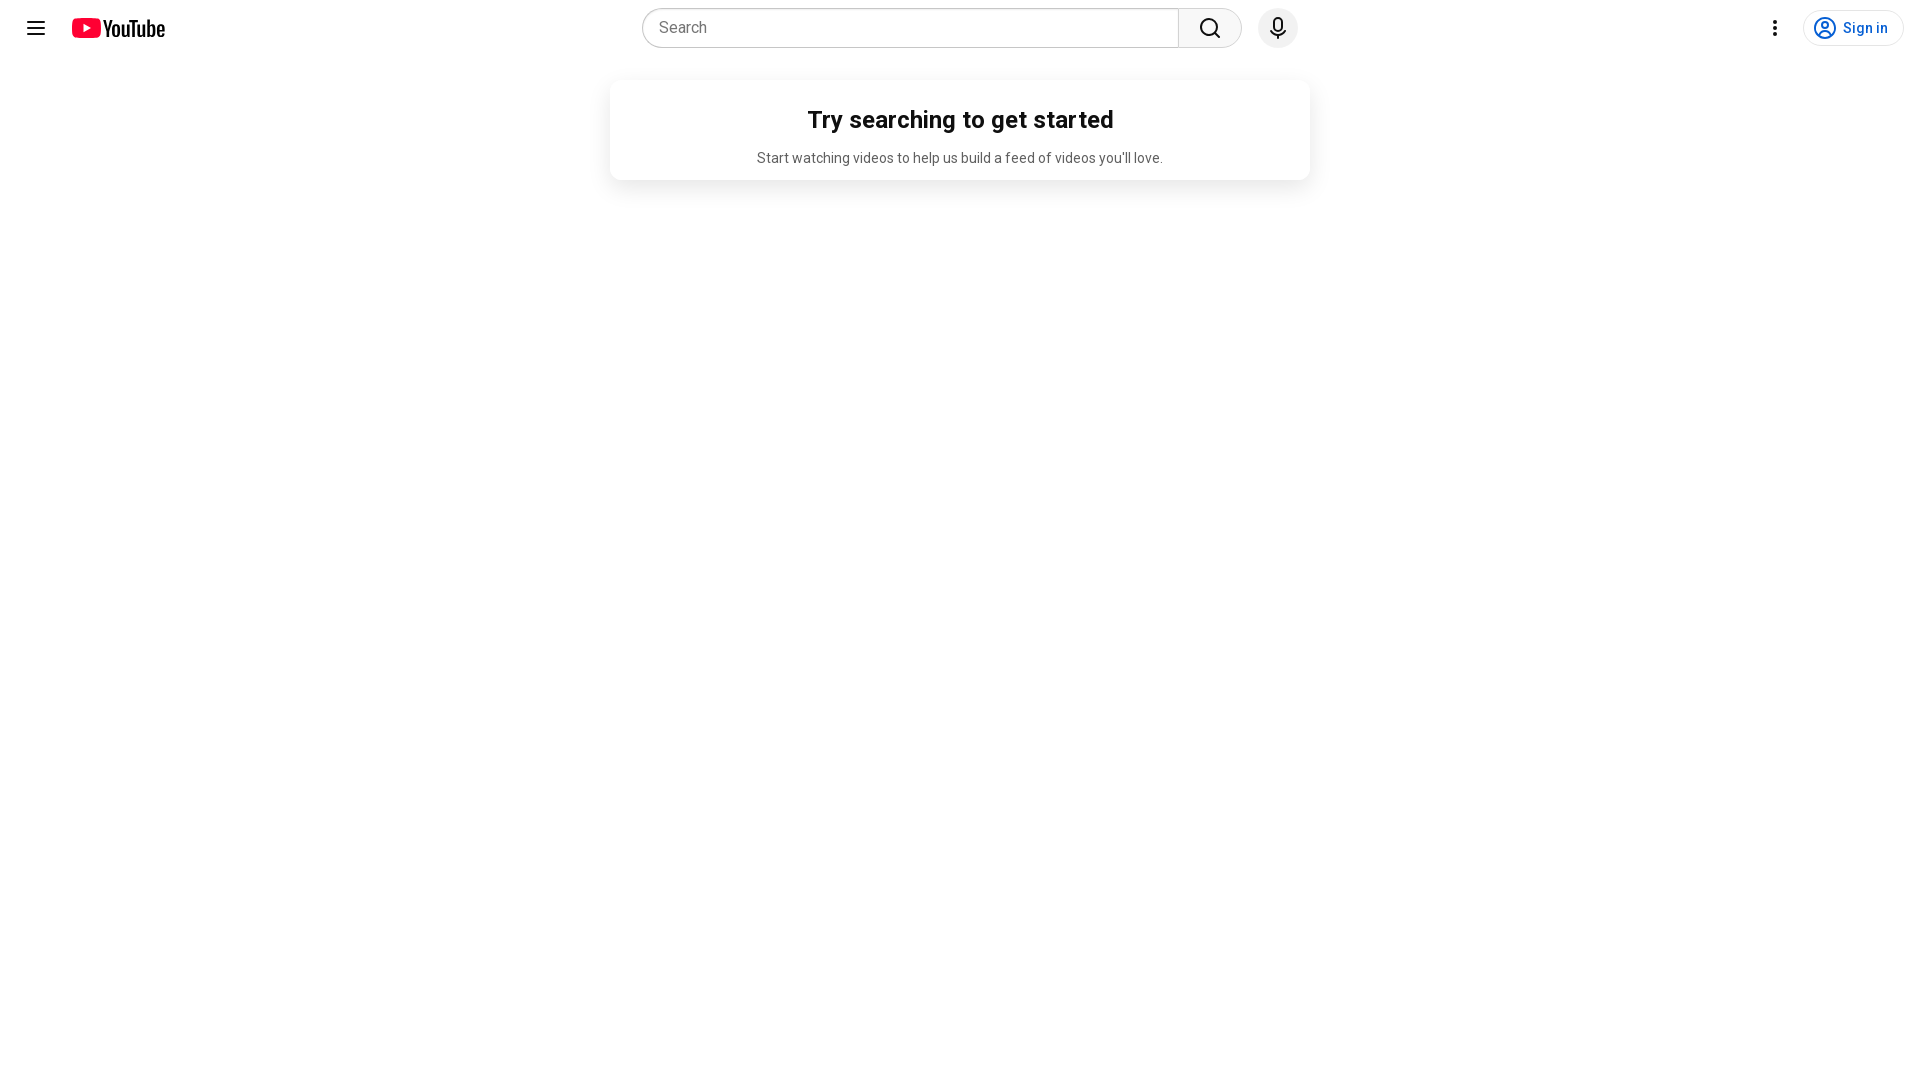